Tests checkbox functionality by unchecking and checking a checkbox

Starting URL: https://codenboxautomationlab.com/practice/

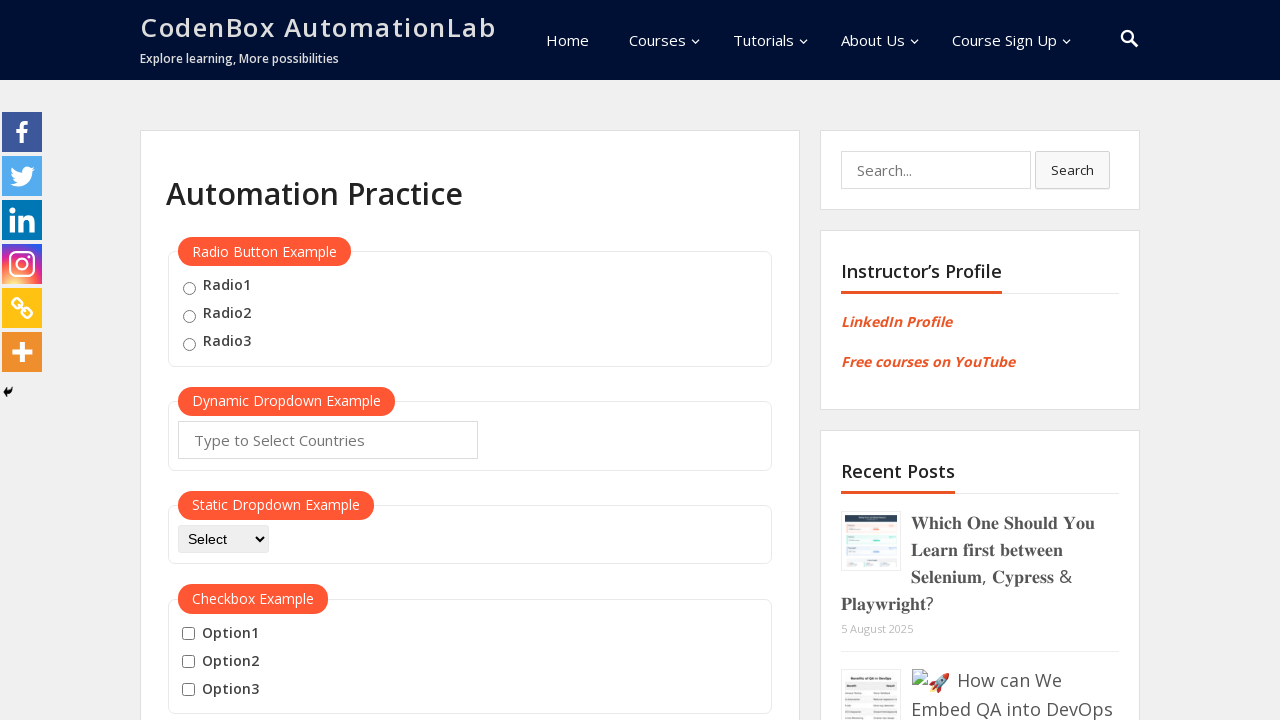

Unchecked the checkbox with id 'checkBoxOption1' on #checkBoxOption1
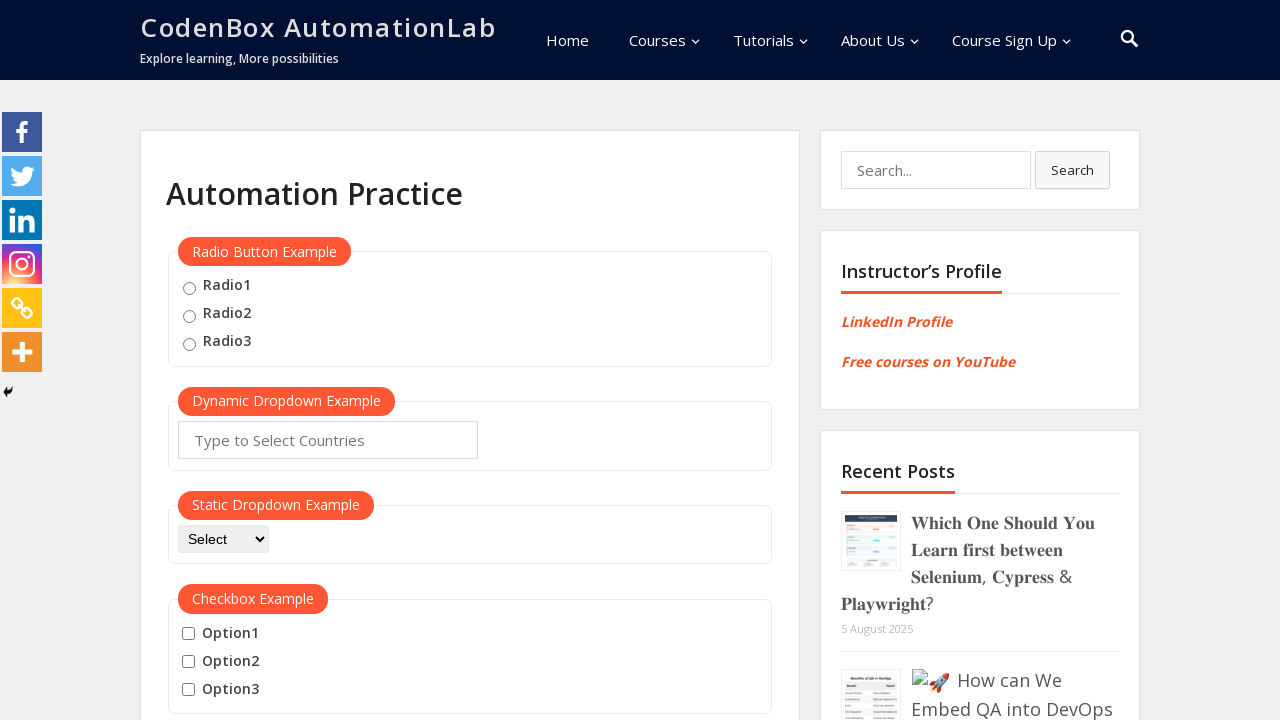

Verified that the checkbox is unchecked
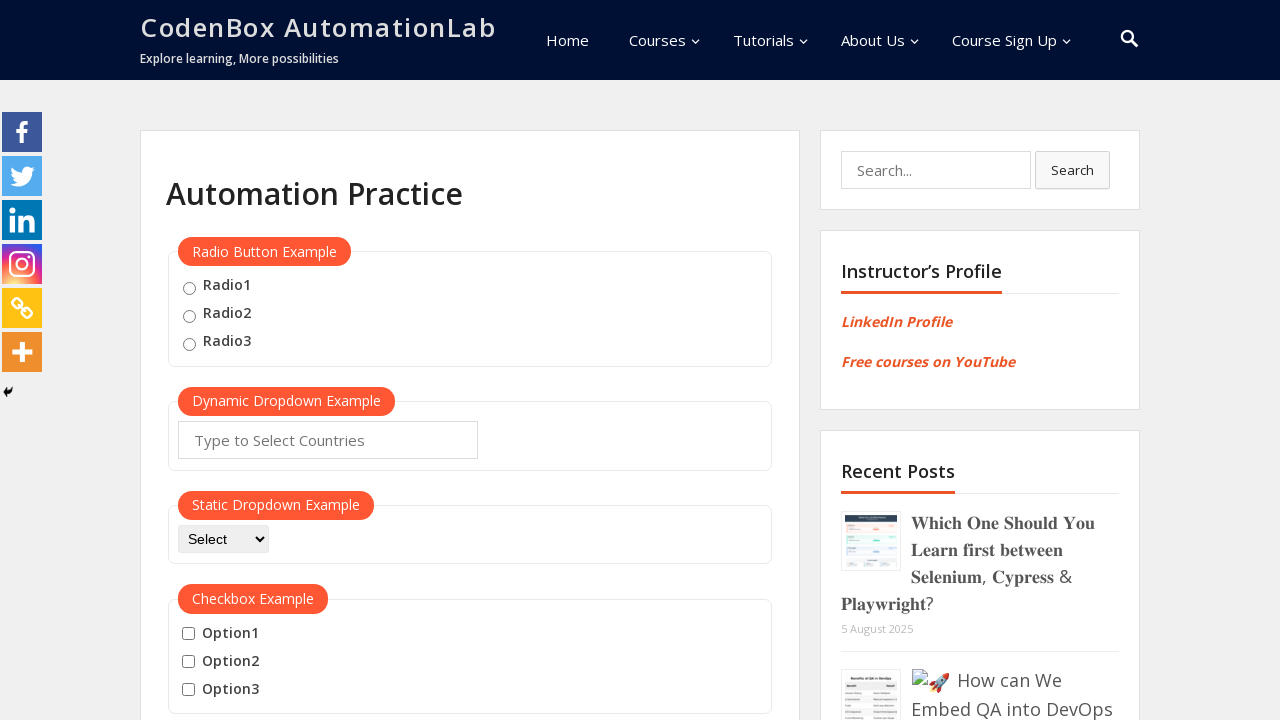

Checked the checkbox with id 'checkBoxOption1' at (188, 634) on #checkBoxOption1
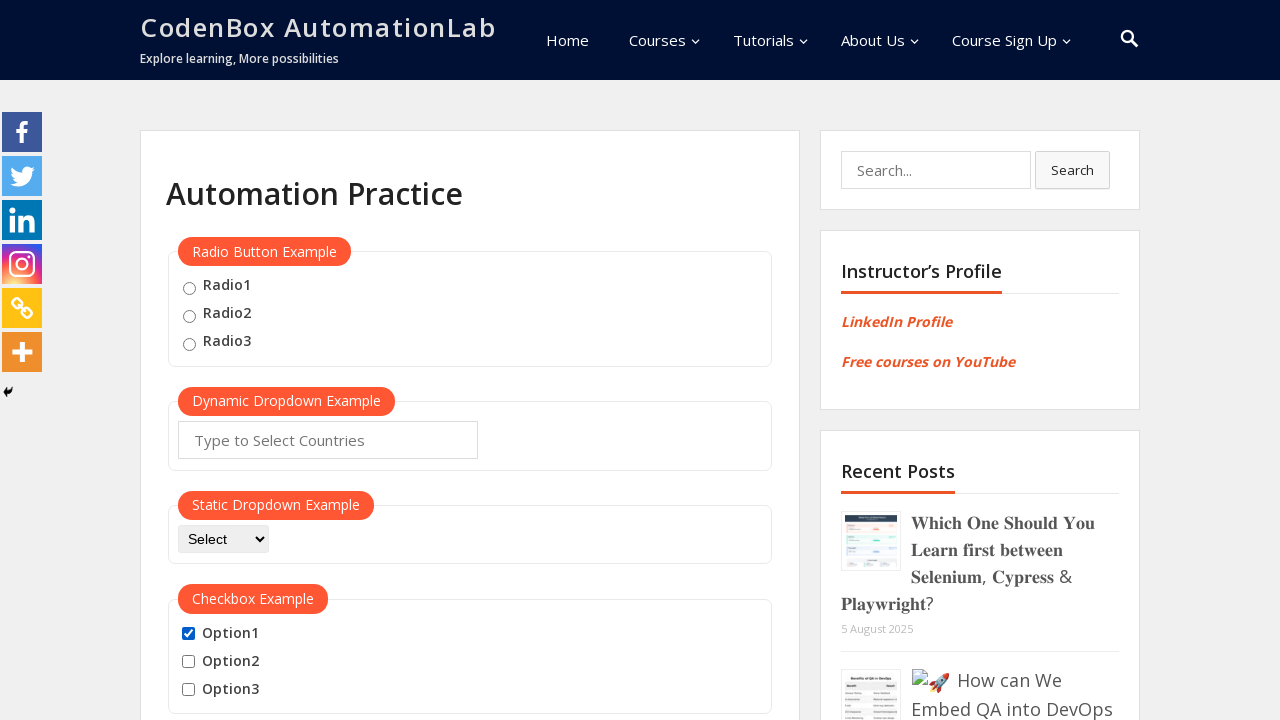

Verified that the checkbox is checked
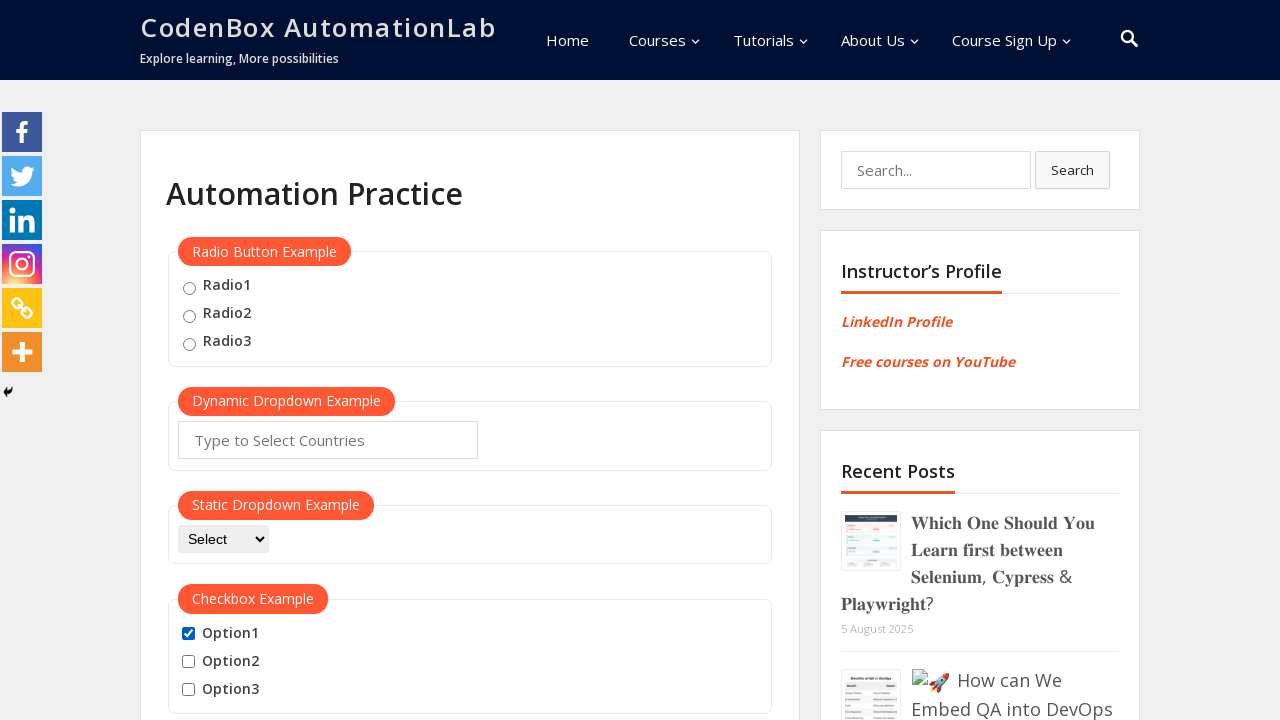

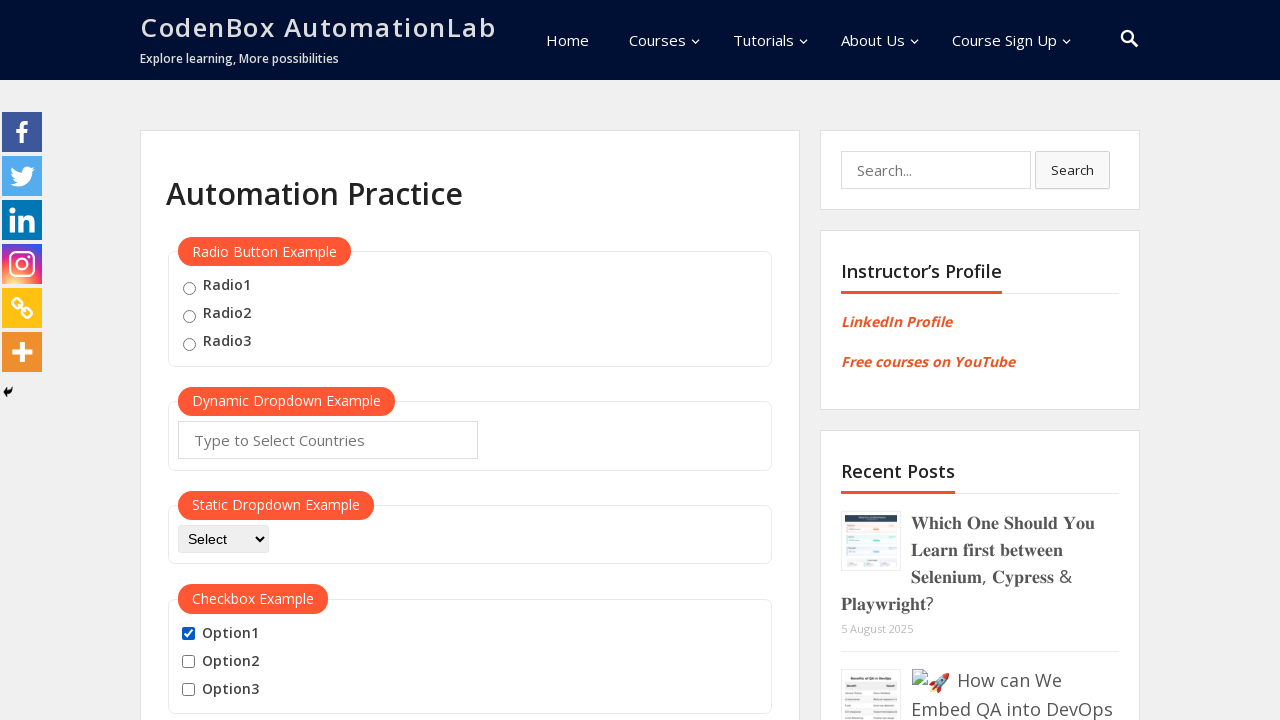